Fills in the "Why are you practicing Automation?" textarea field on a Google Form

Starting URL: https://docs.google.com/forms/d/e/1FAIpQLSep9LTMntH5YqIXa5nkiPKSs283kdwitBBhXWyZdAS-e4CxBQ/viewform

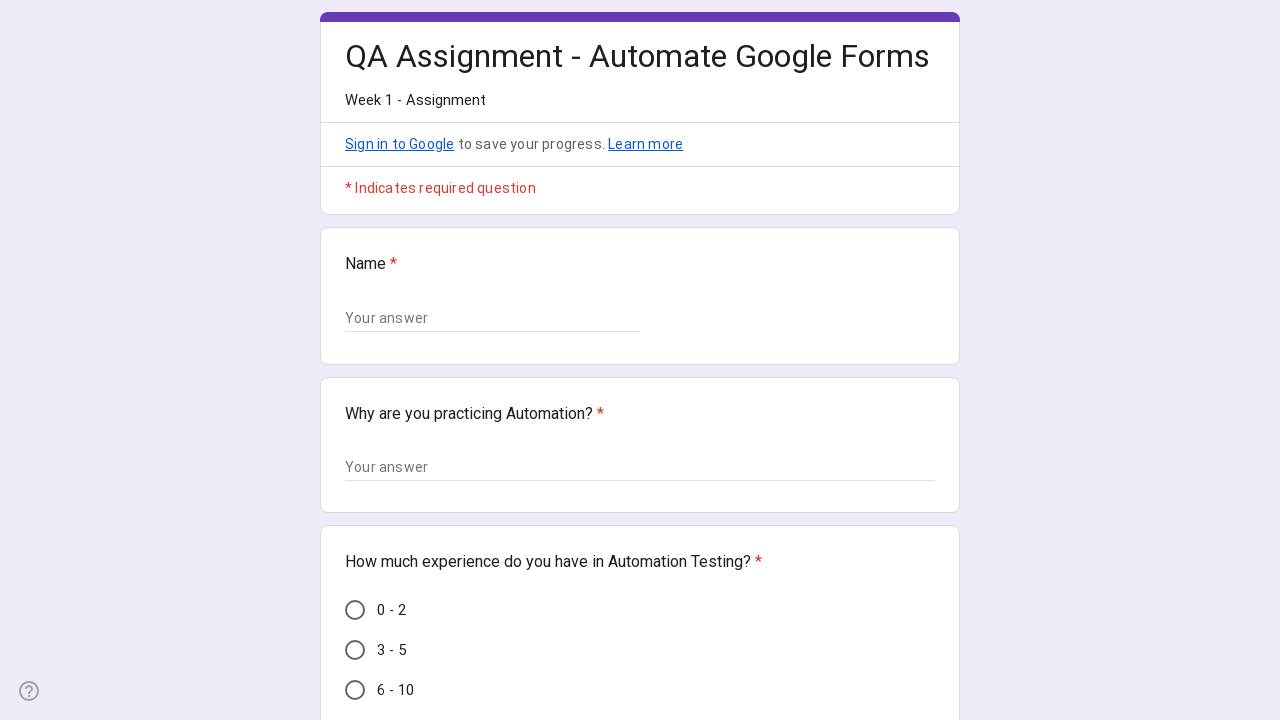

Waited for form to load with networkidle state
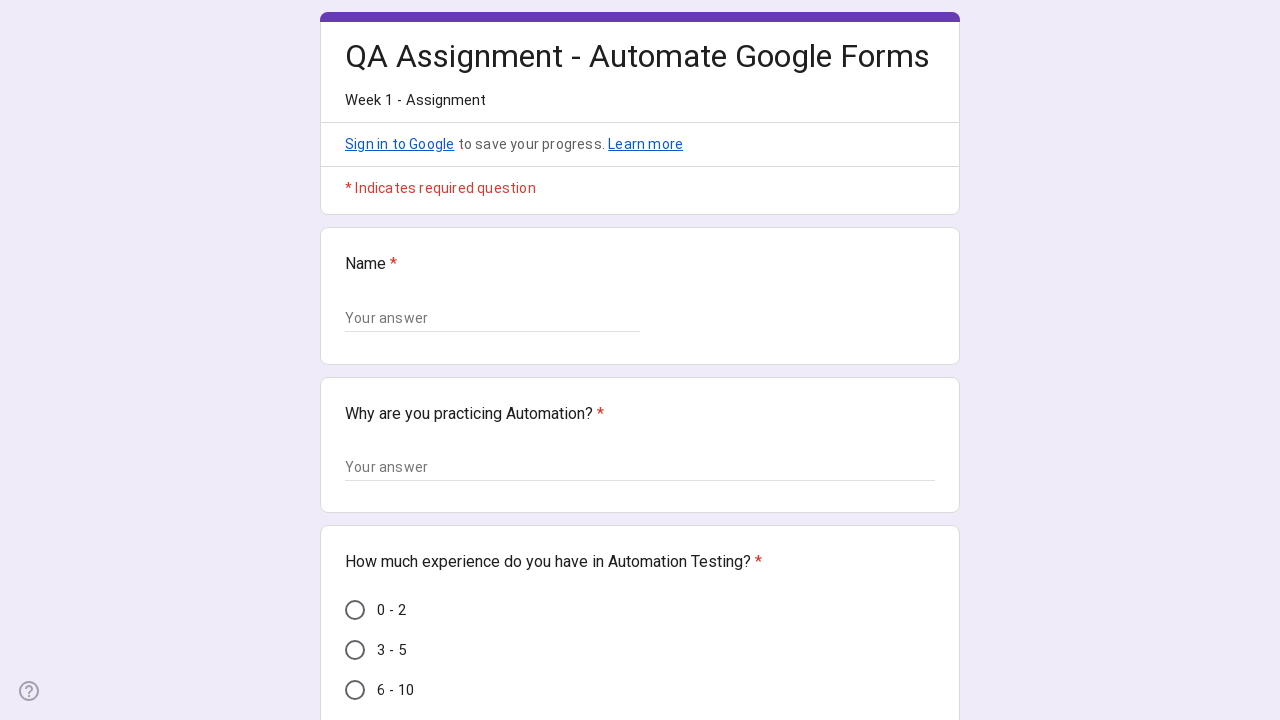

Filled 'Why are you practicing Automation?' textarea with response: I want to be the best QA Engineer! 1772393925 on //span[text()='Why are you practicing Automation?']/ancestor::div[@class='z12JJ'
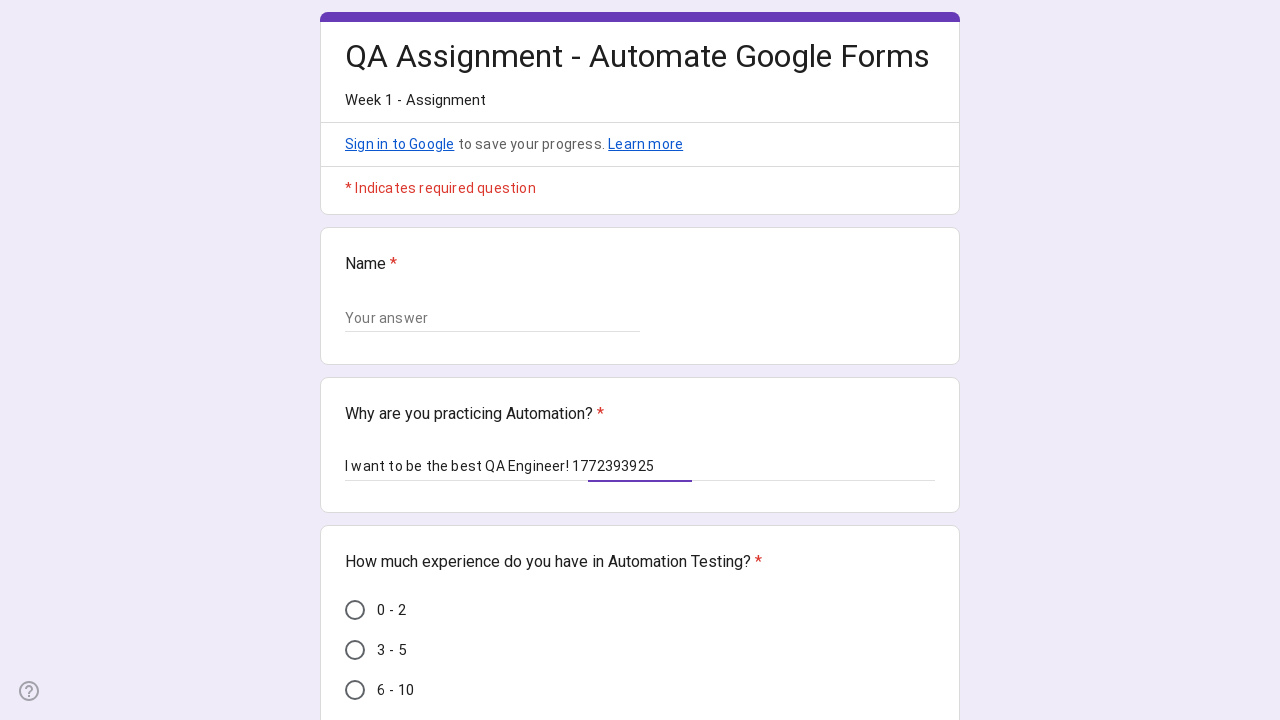

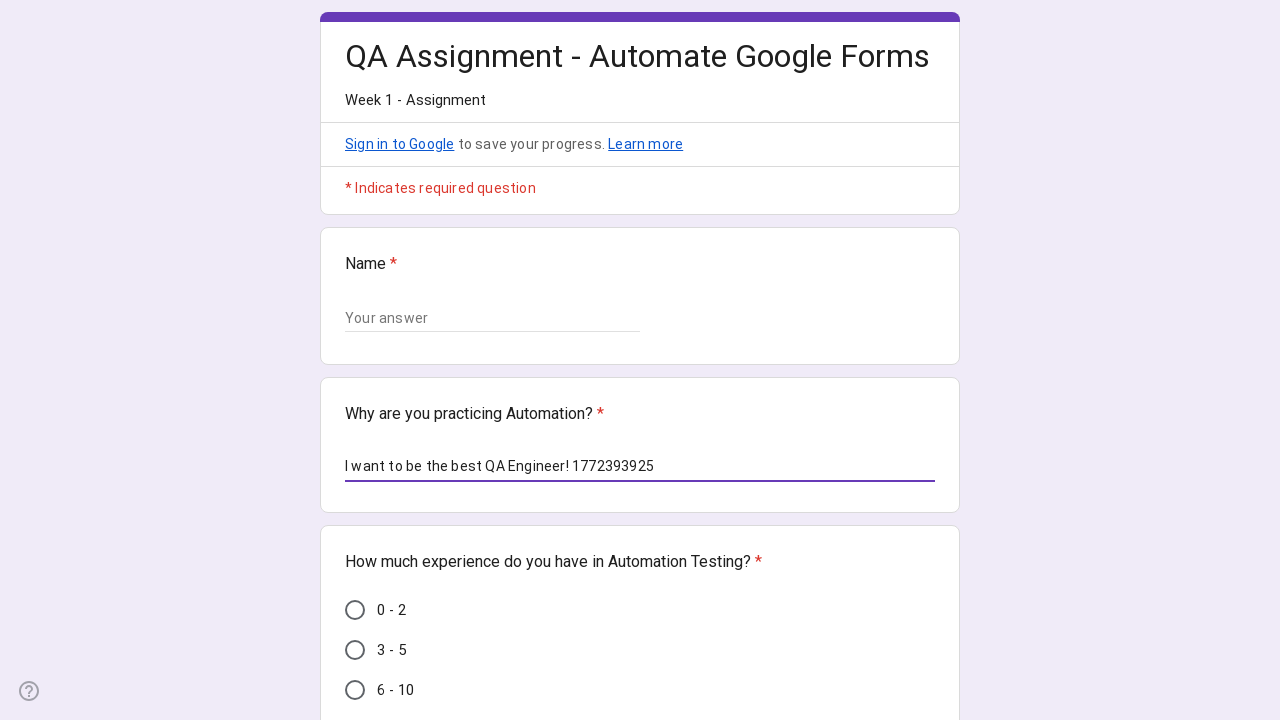